Verifies that the current URL returns the correct homepage URL

Starting URL: https://practise.usemango.co.uk

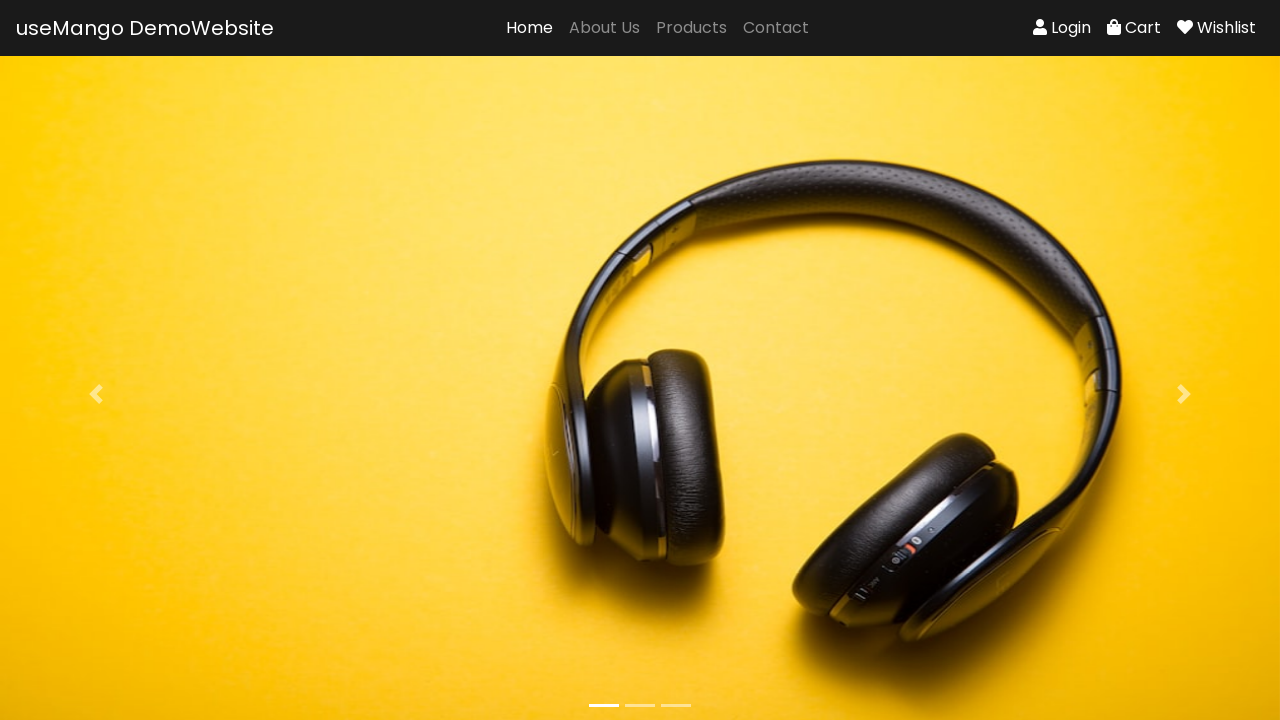

Verified current URL matches homepage URL (https://practise.usemango.co.uk/ or https://practise.usemango.co.uk)
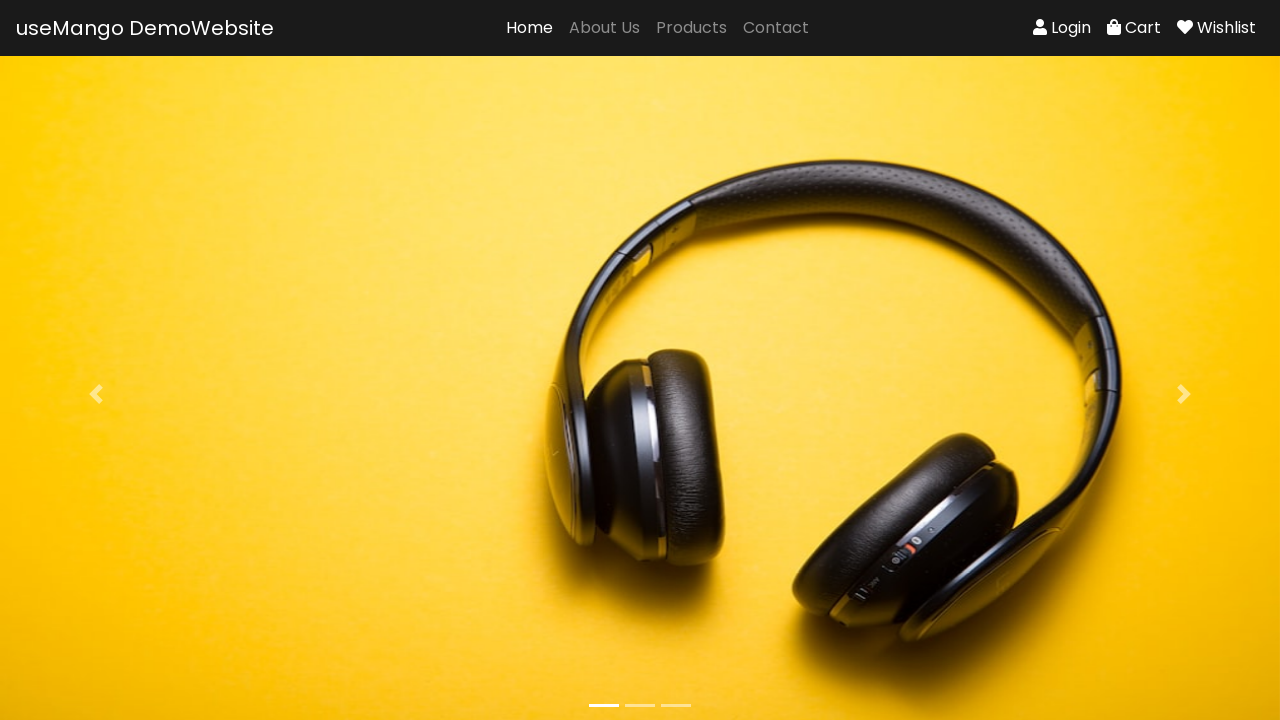

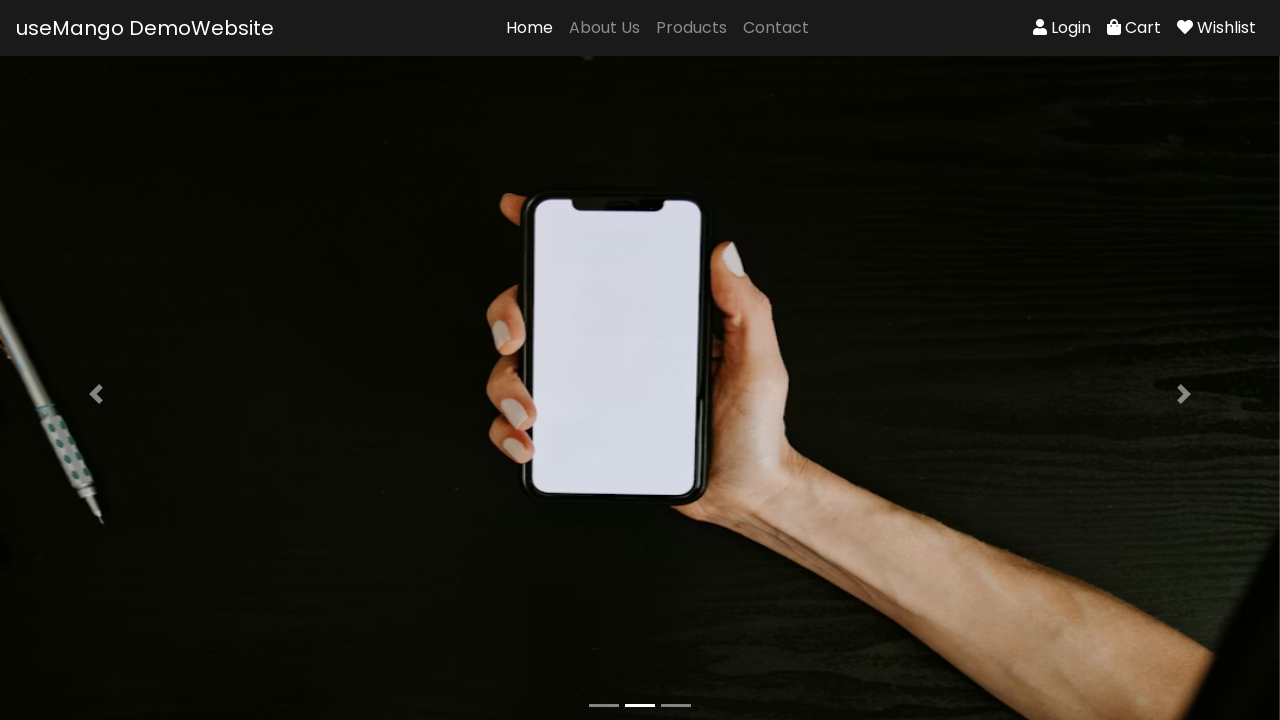